Tests completing all tasks on the Active filter view using toggle-all

Starting URL: https://todomvc4tasj.herokuapp.com

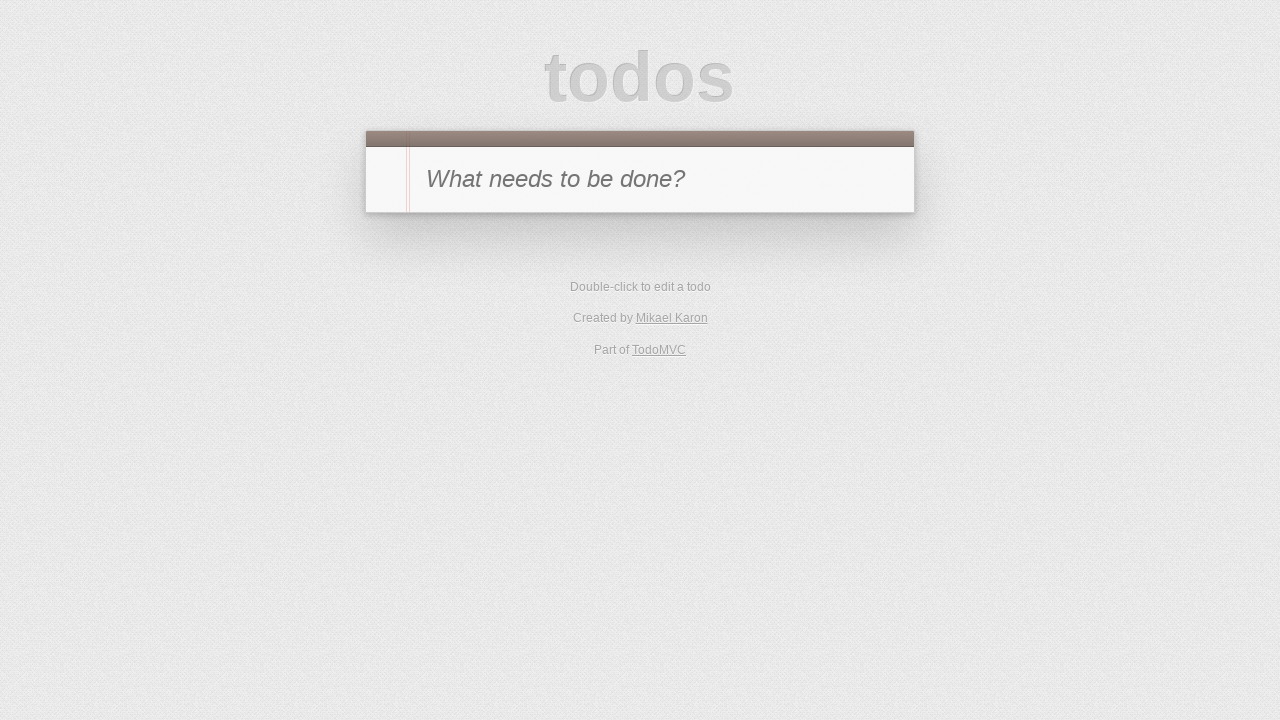

Filled new-todo input with '1' on #new-todo
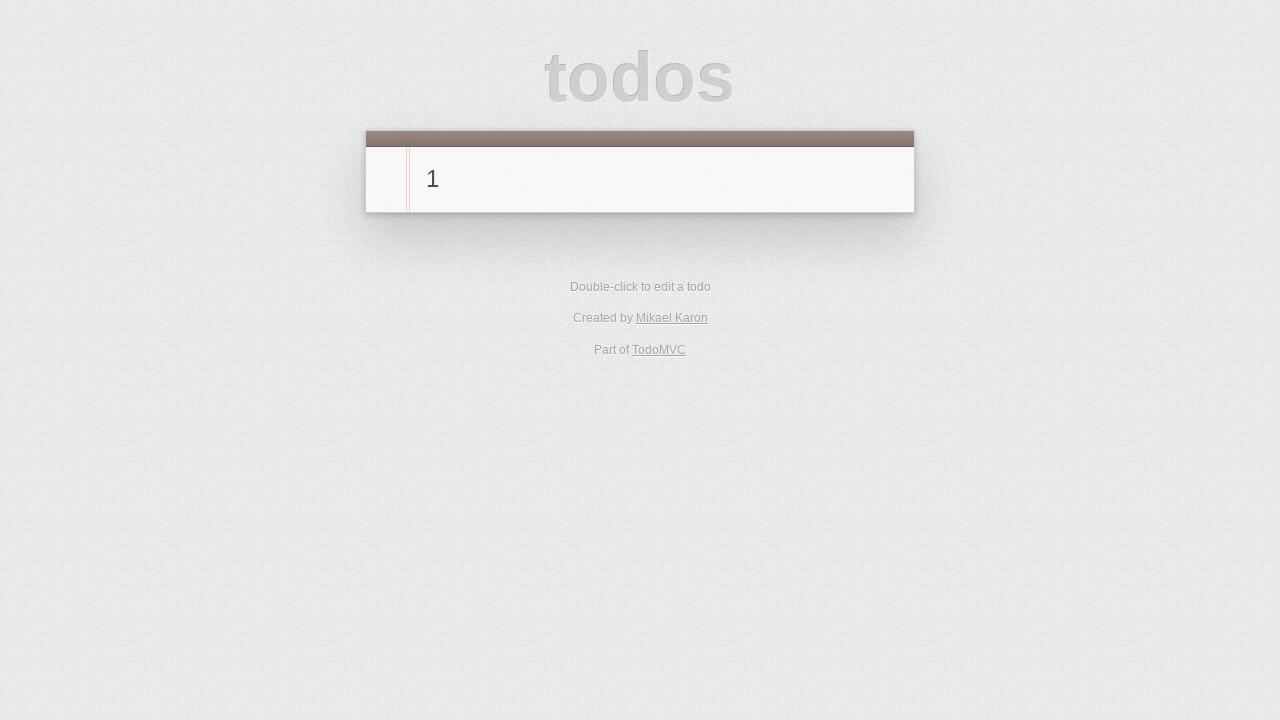

Pressed Enter to create first task on #new-todo
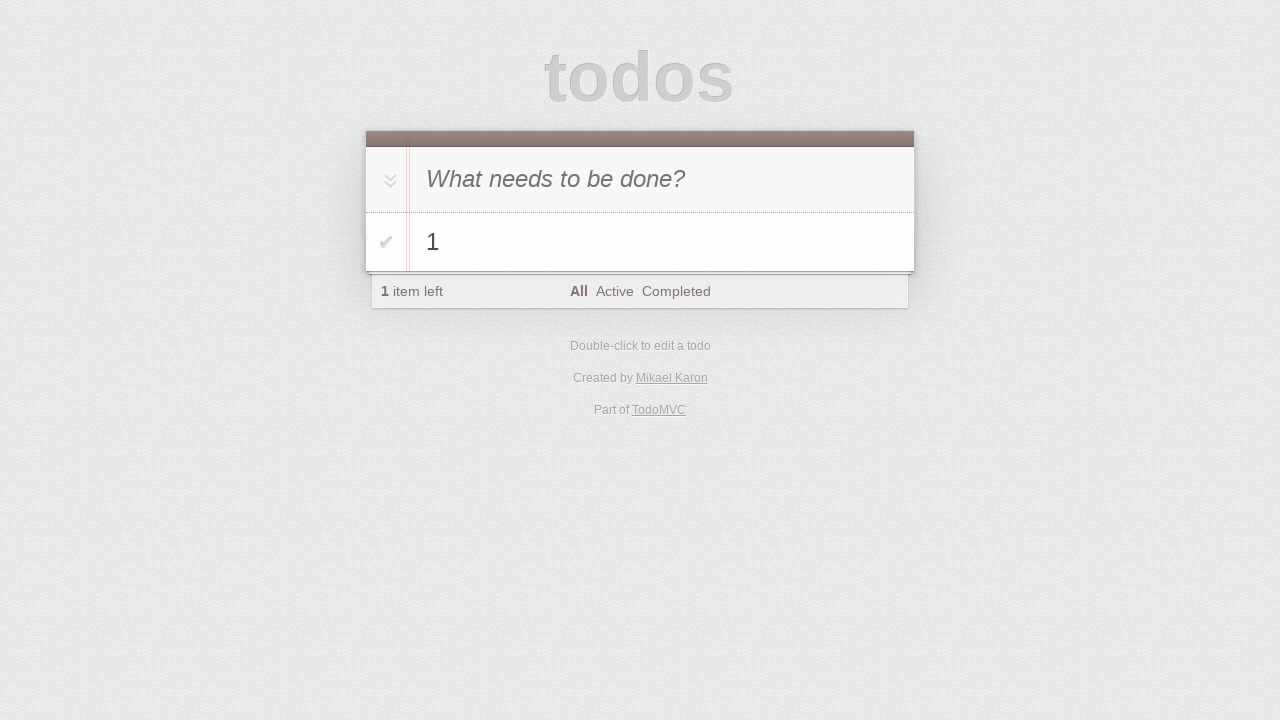

Filled new-todo input with '2' on #new-todo
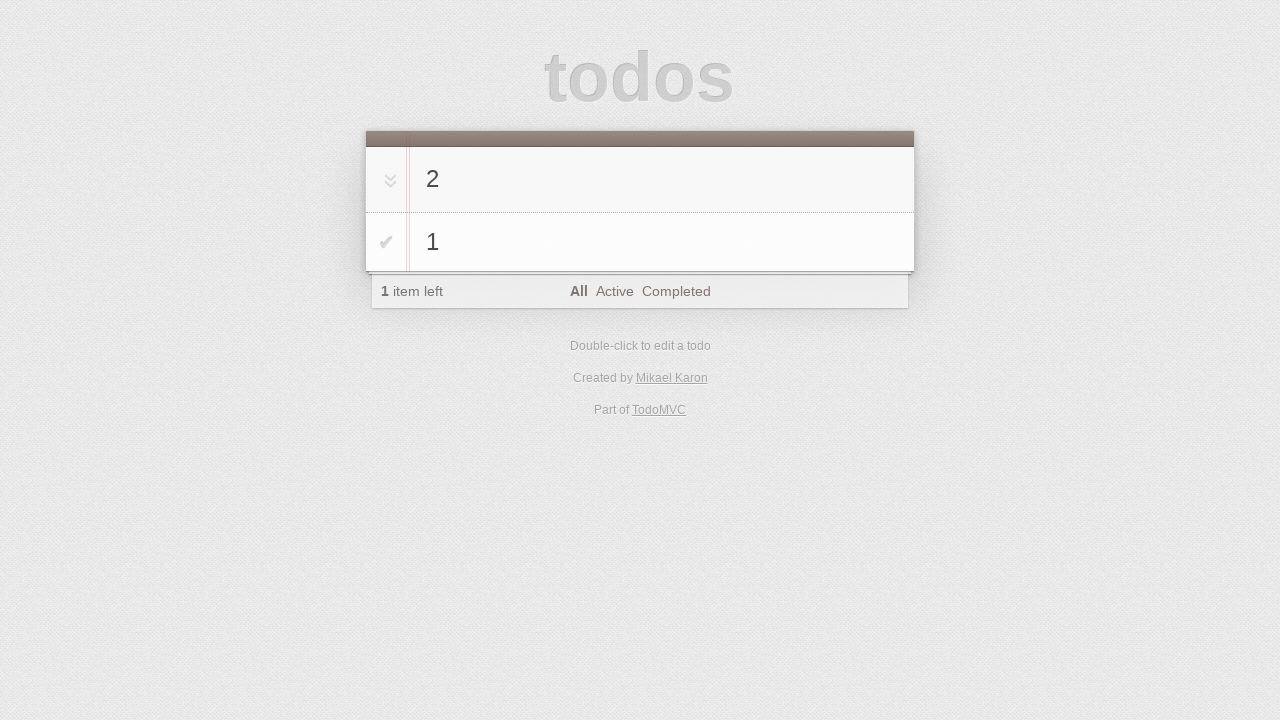

Pressed Enter to create second task on #new-todo
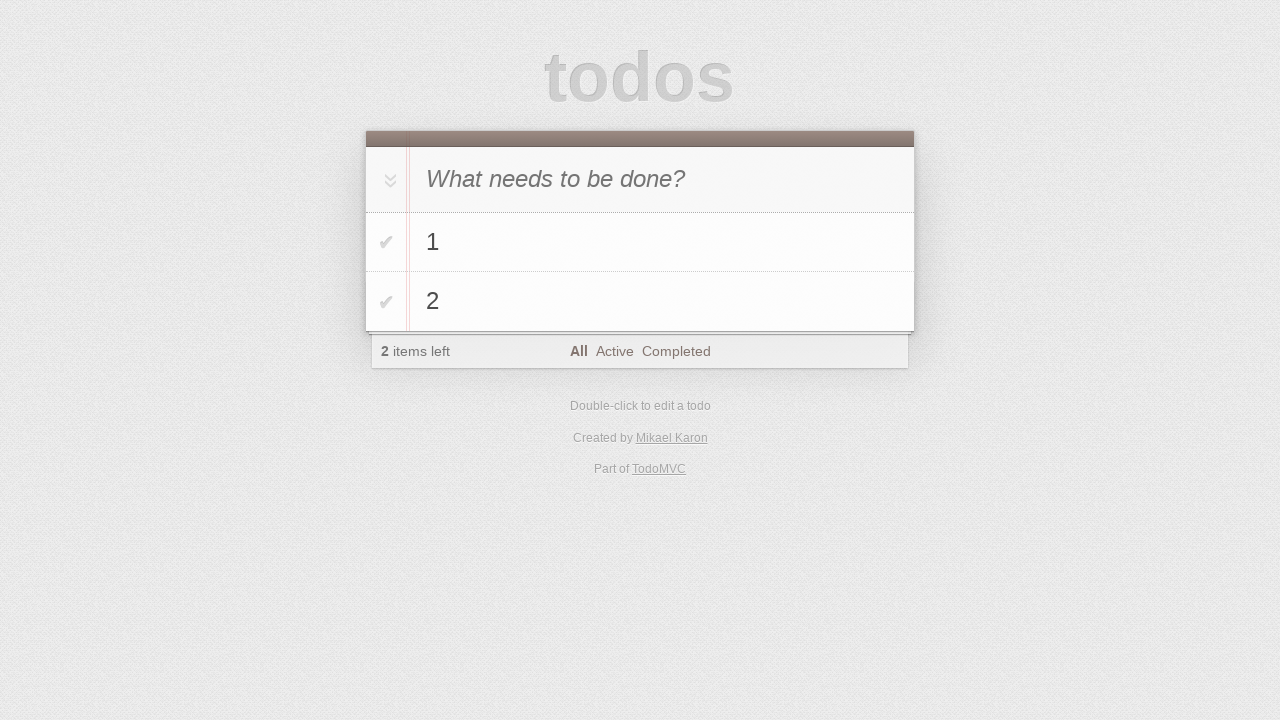

Clicked Active filter link at (614, 351) on [href='#/active']
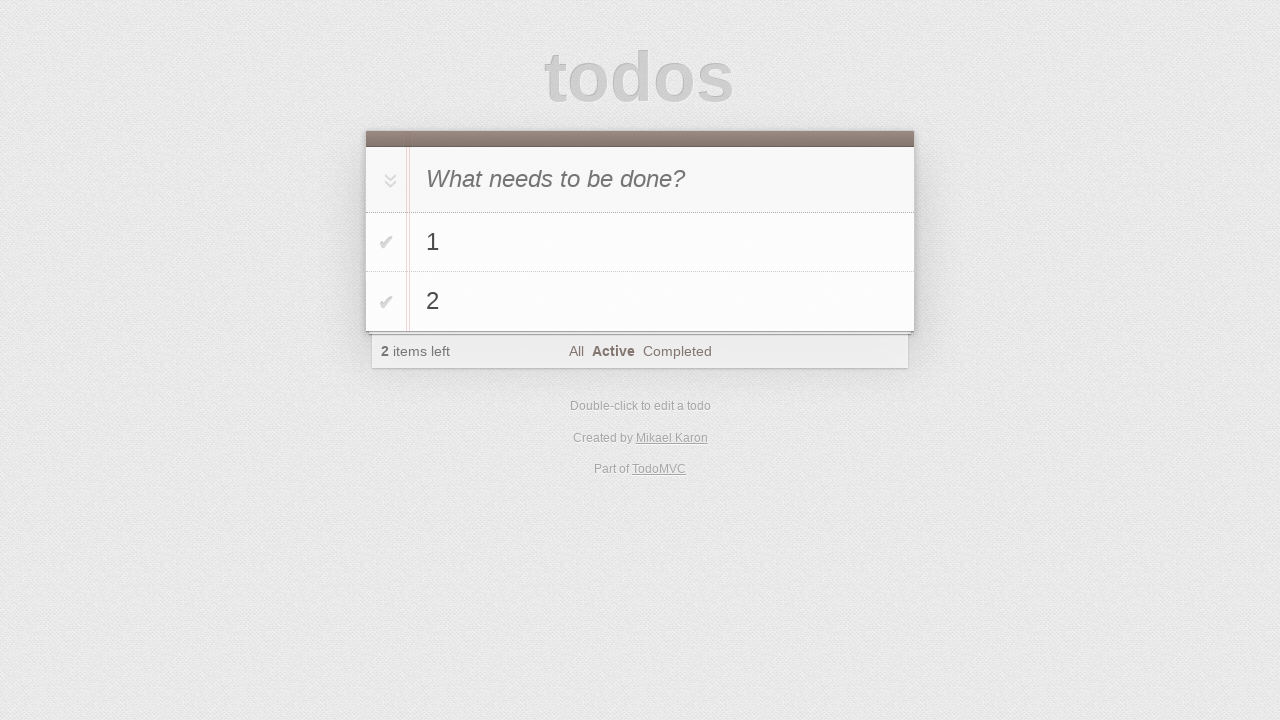

Clicked toggle-all checkbox to complete all tasks at (388, 180) on #toggle-all
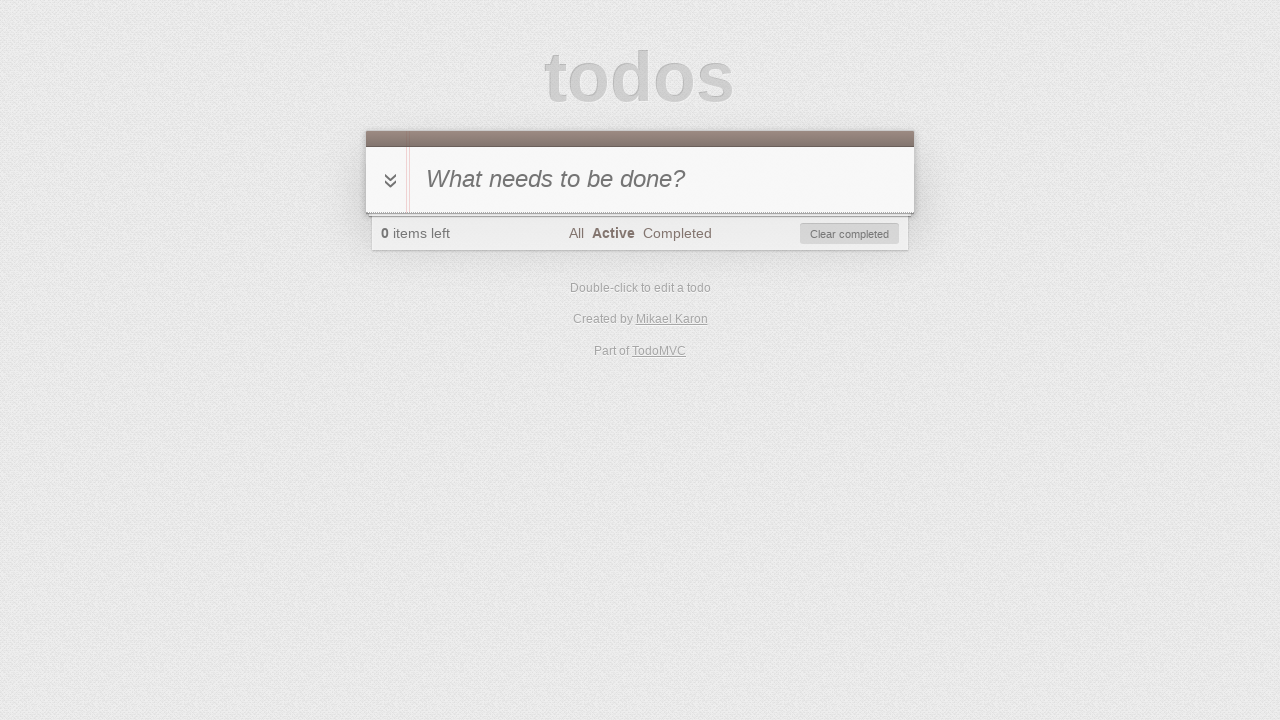

Verified task counter shows 0 - all tasks completed
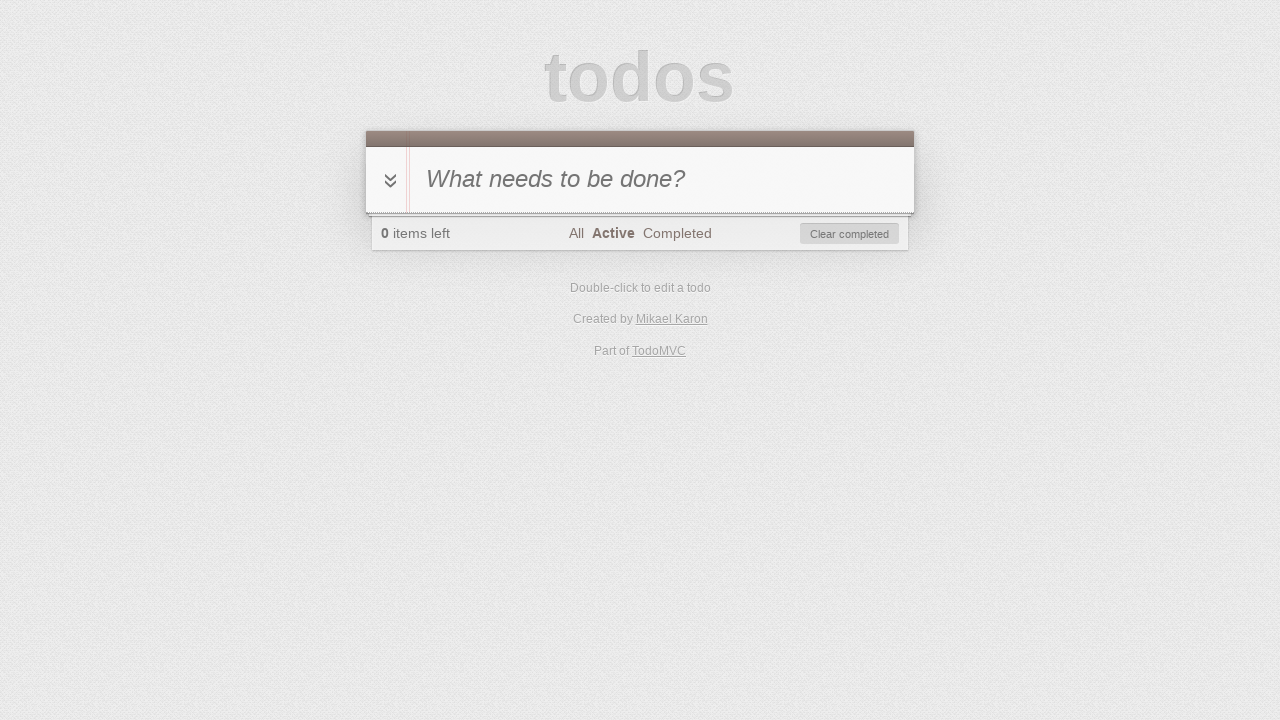

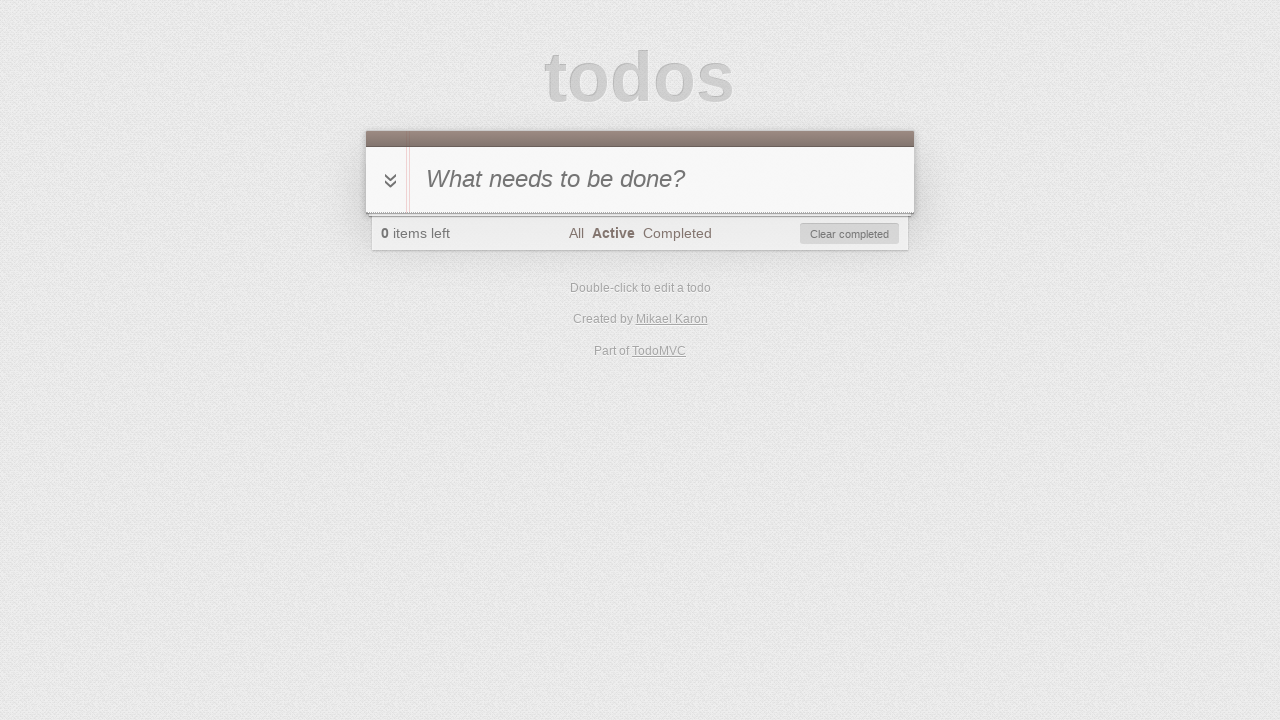